Tests date picker functionality by opening the date picker, navigating to a specific month/year (July 2026), and selecting a specific day.

Starting URL: https://formy-project.herokuapp.com/datepicker

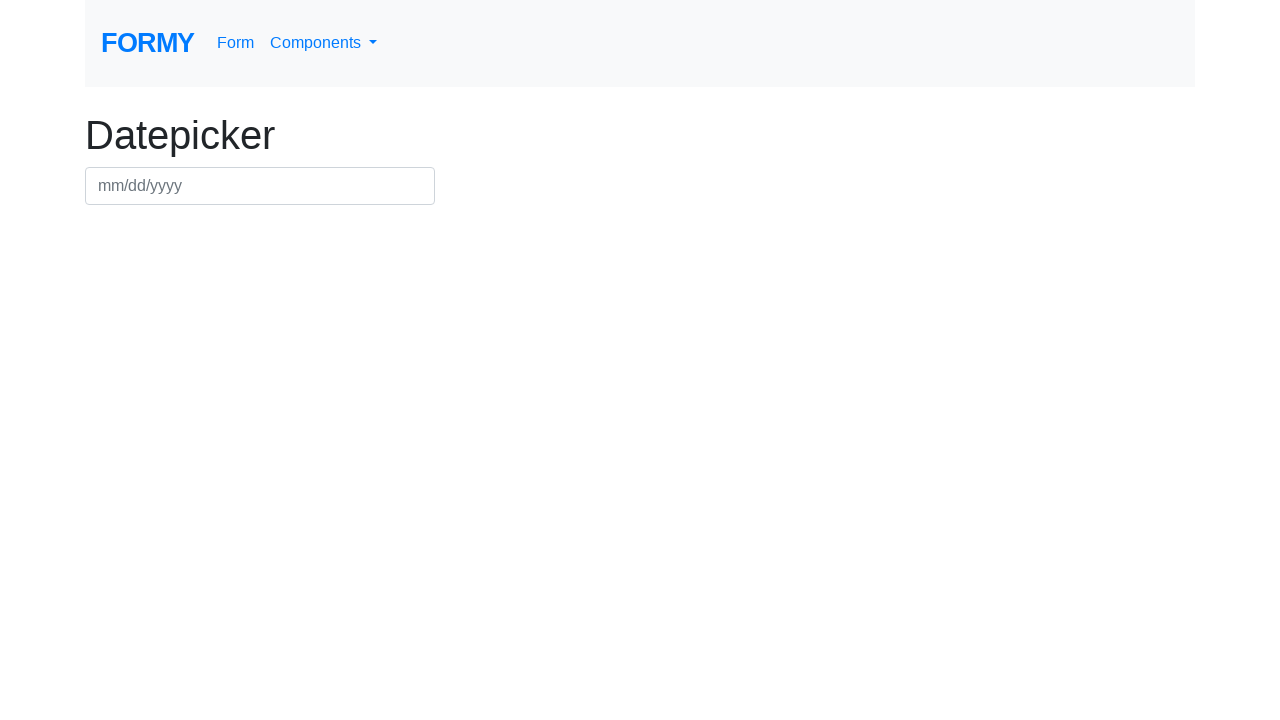

Clicked on date picker input to open calendar at (260, 186) on #datepicker
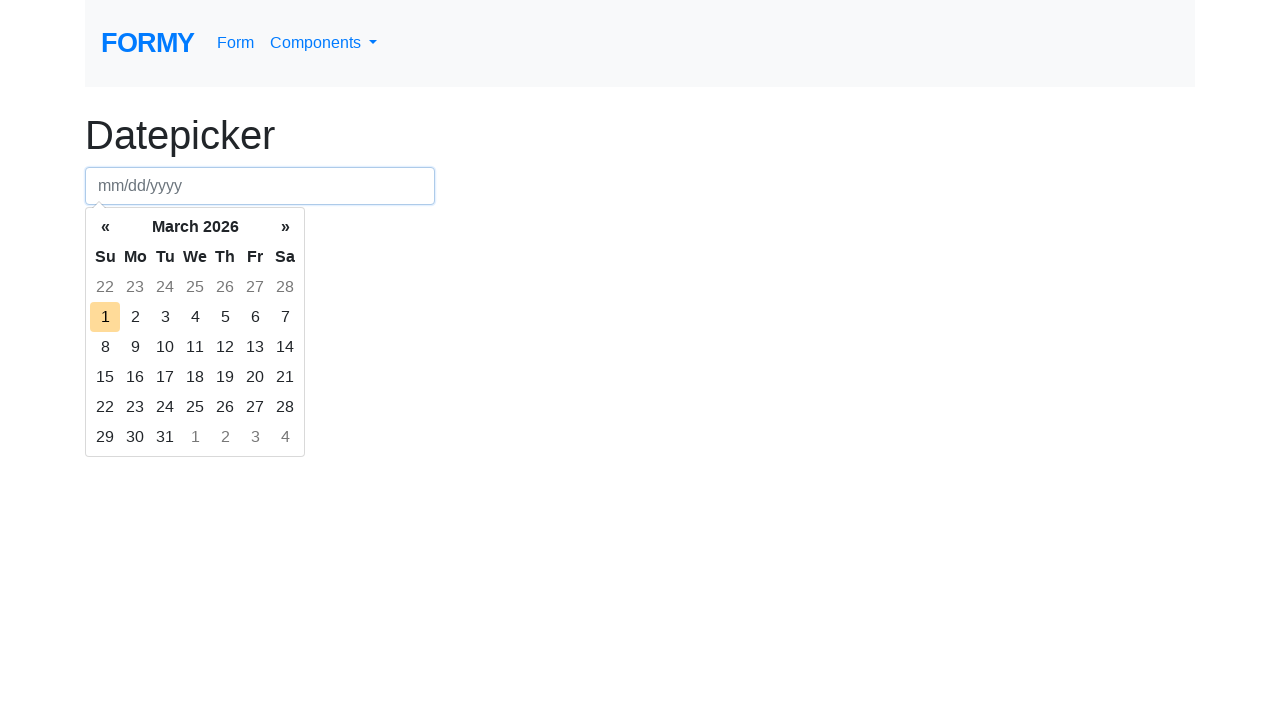

Date picker calendar became visible
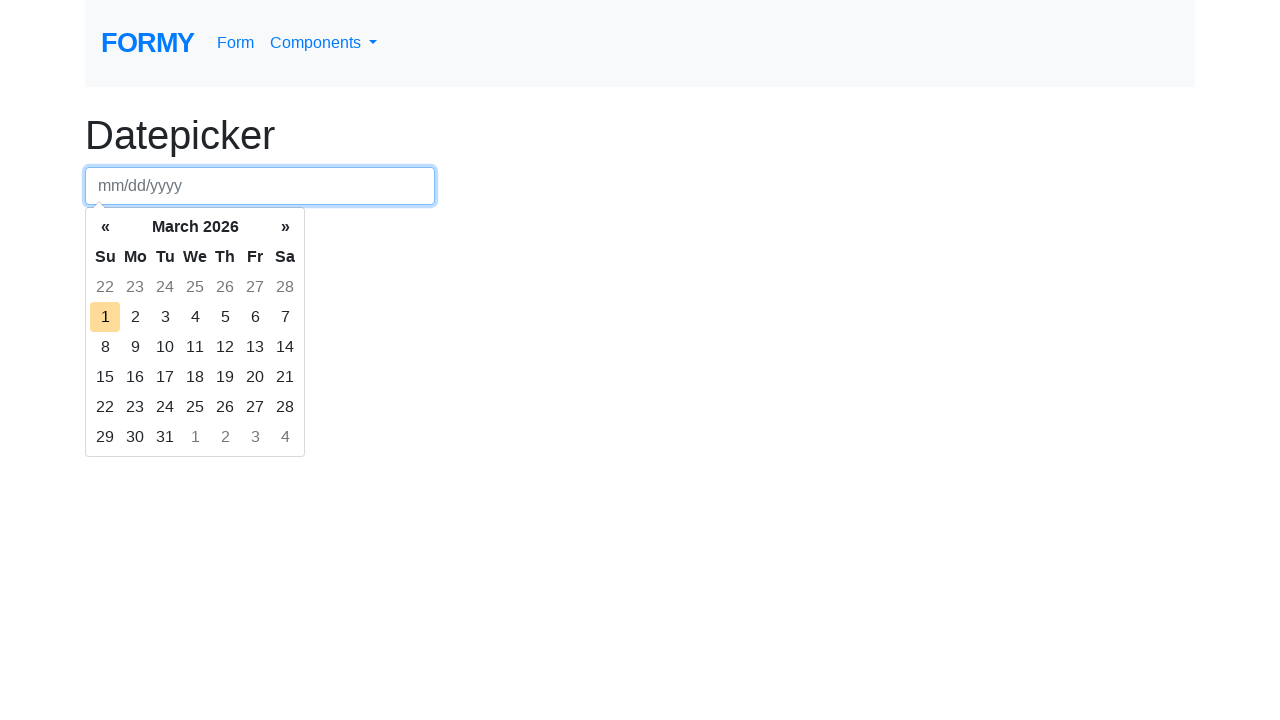

Clicked next button to navigate from March 2026 at (285, 227) on .datepicker .next
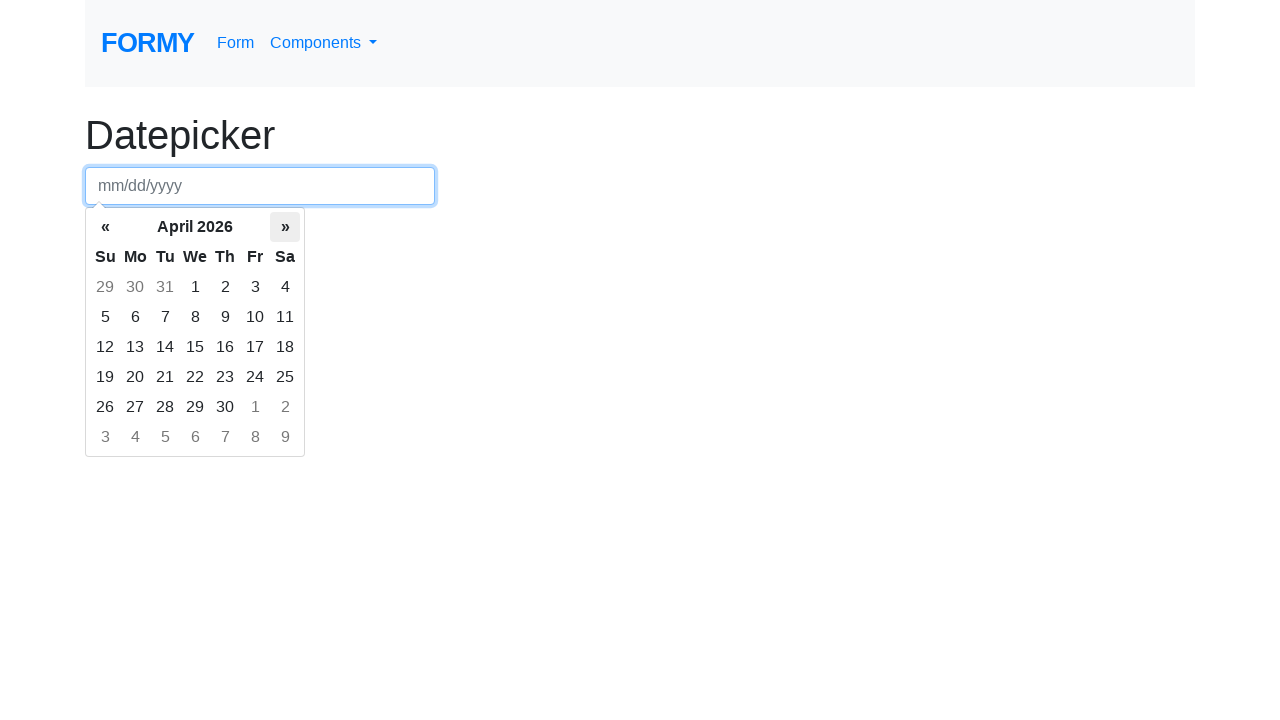

Waited for calendar to update
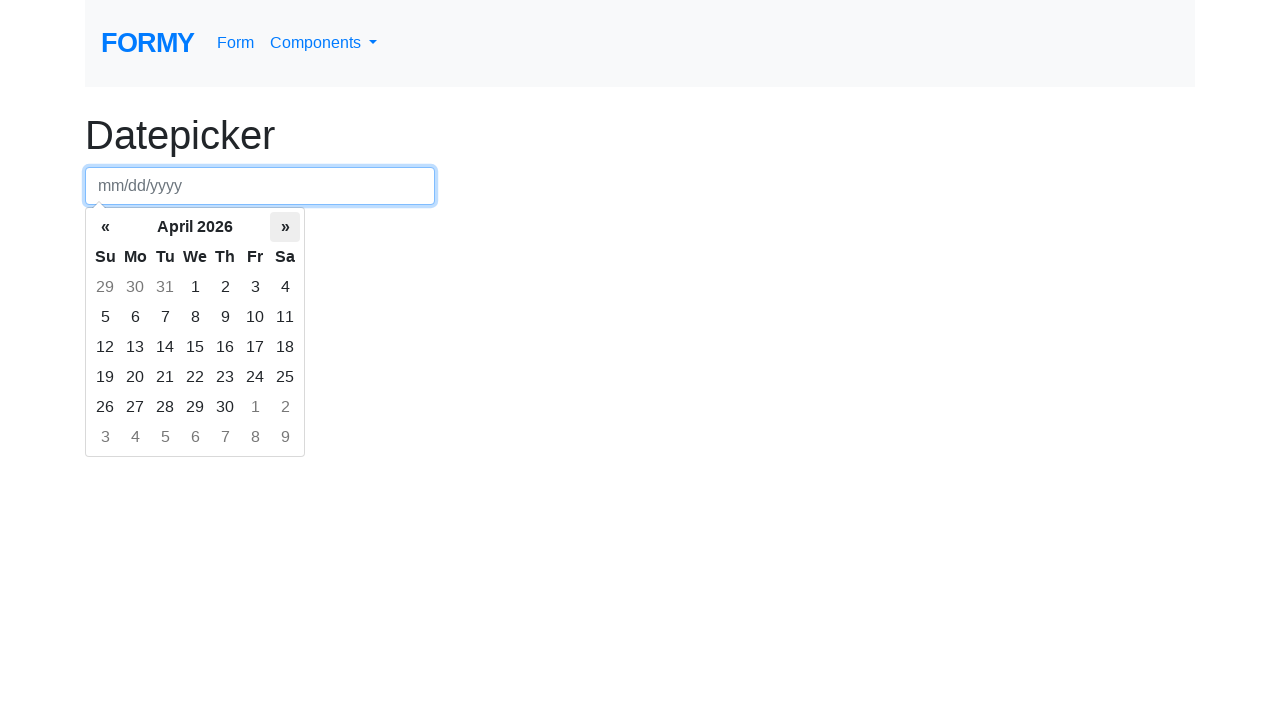

Clicked next button to navigate from April 2026 at (285, 227) on .datepicker .next
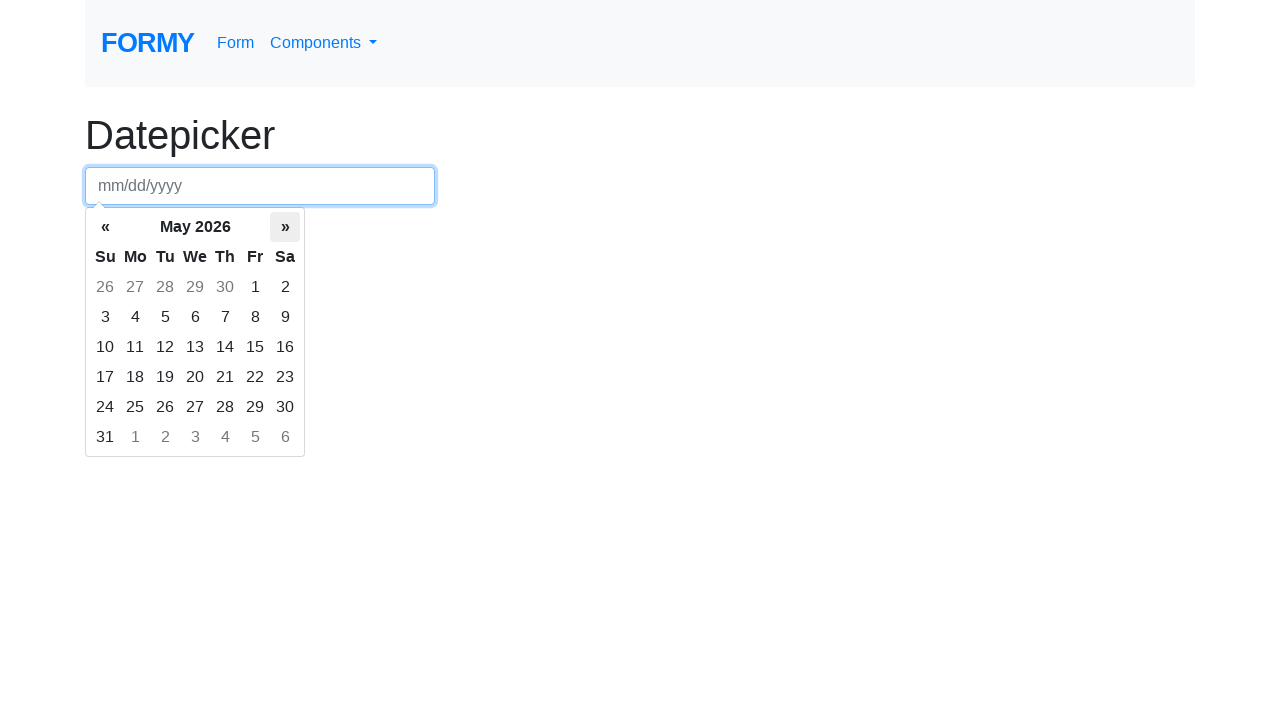

Waited for calendar to update
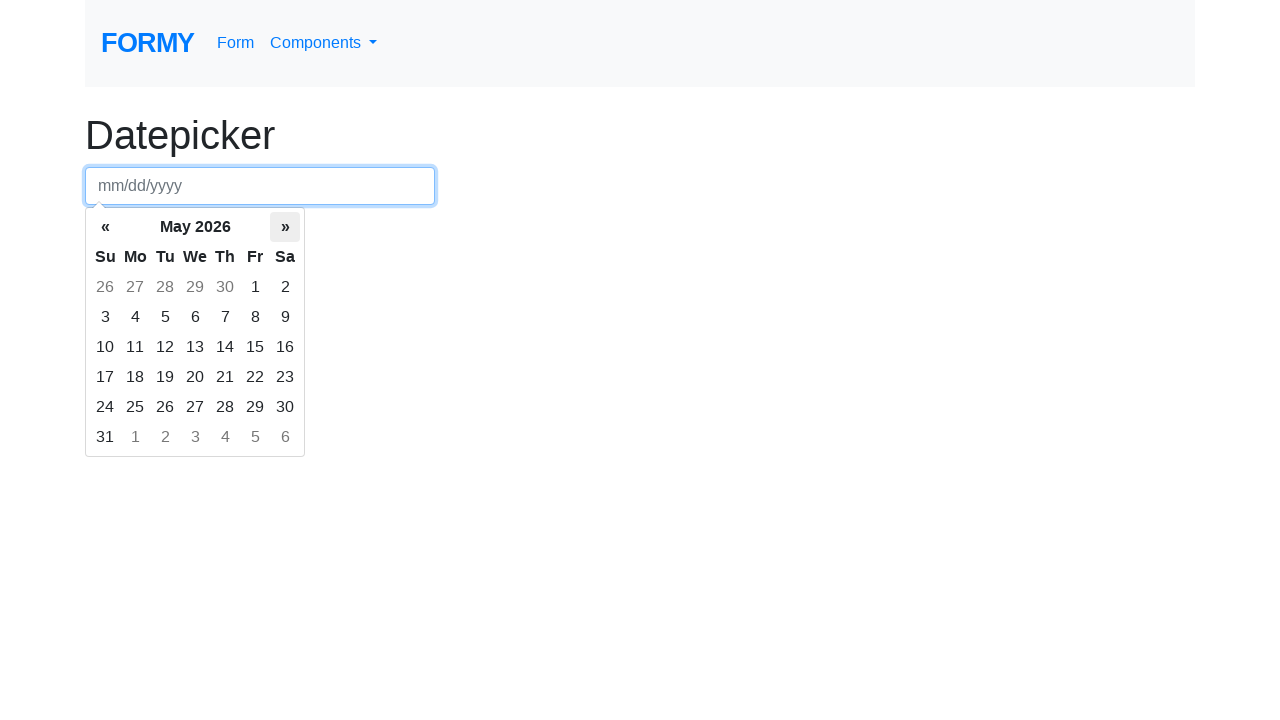

Clicked next button to navigate from May 2026 at (285, 227) on .datepicker .next
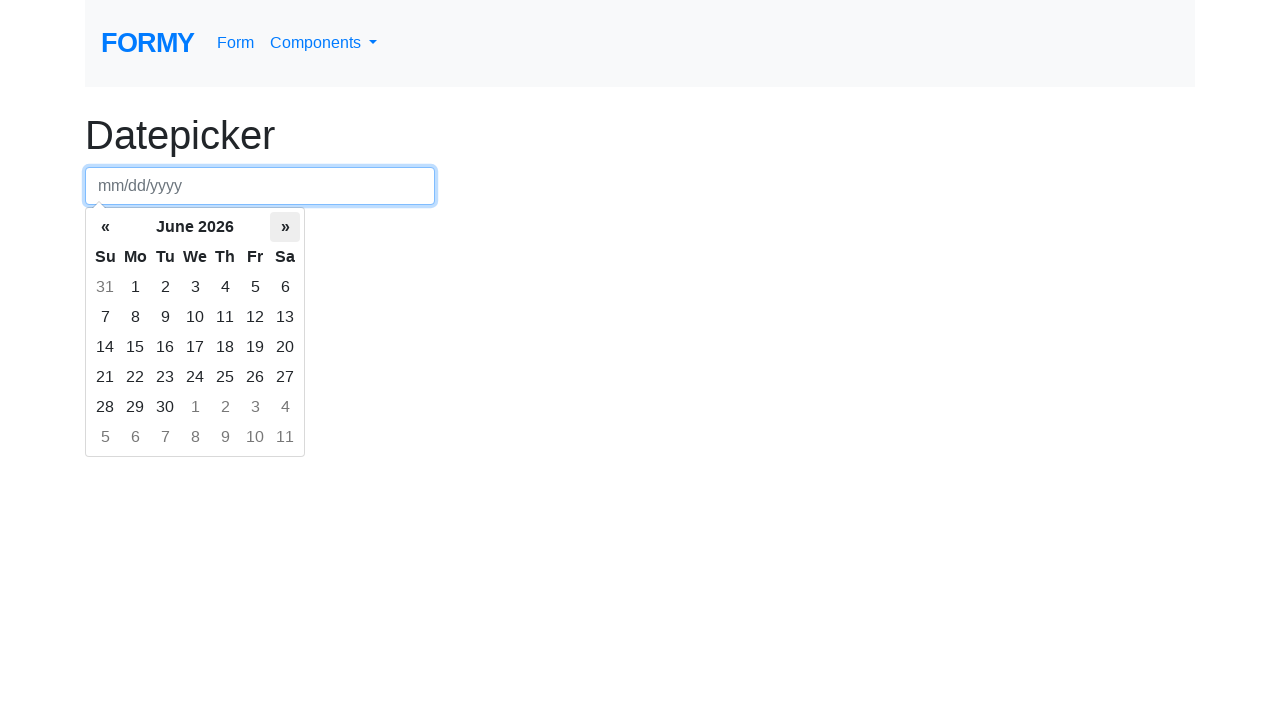

Waited for calendar to update
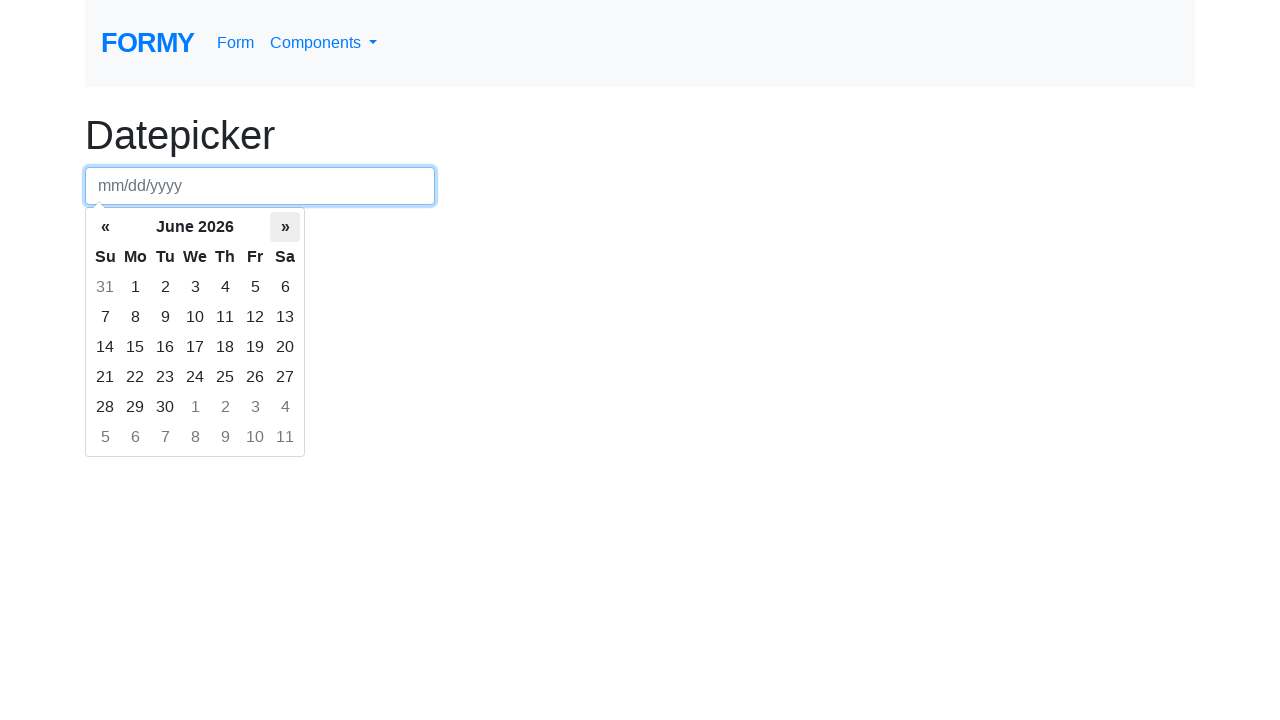

Clicked next button to navigate from June 2026 at (285, 227) on .datepicker .next
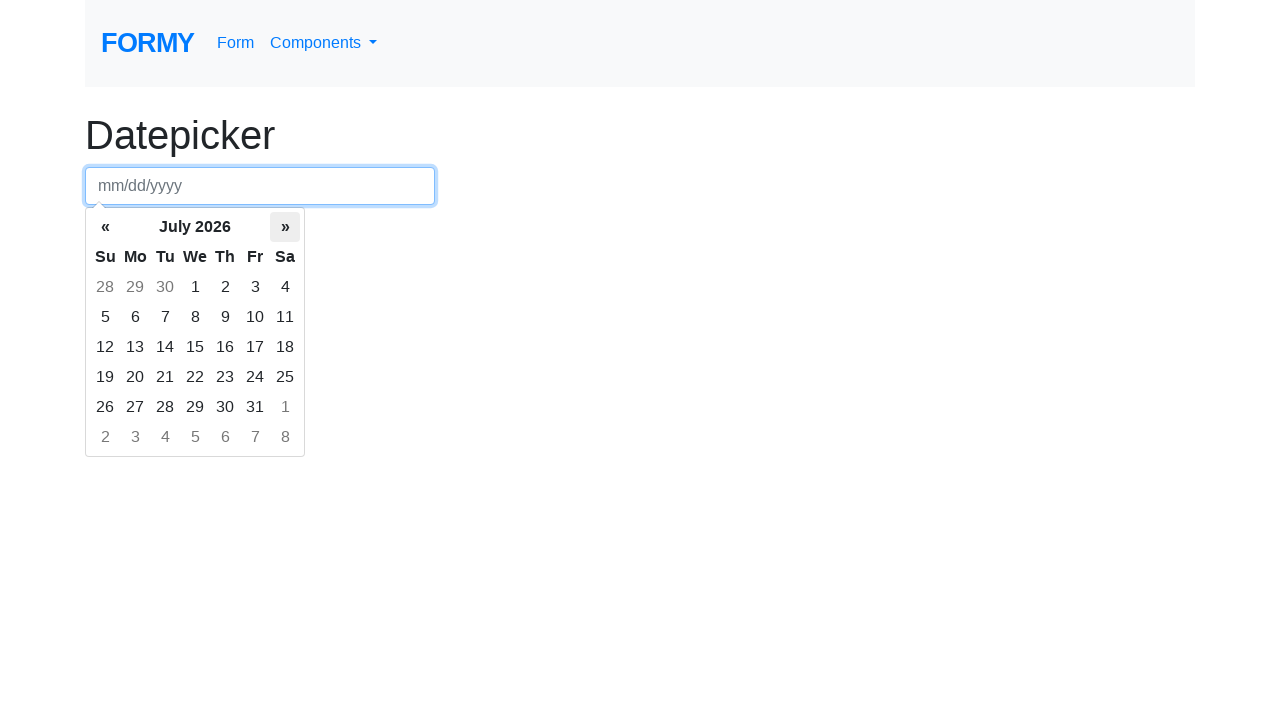

Waited for calendar to update
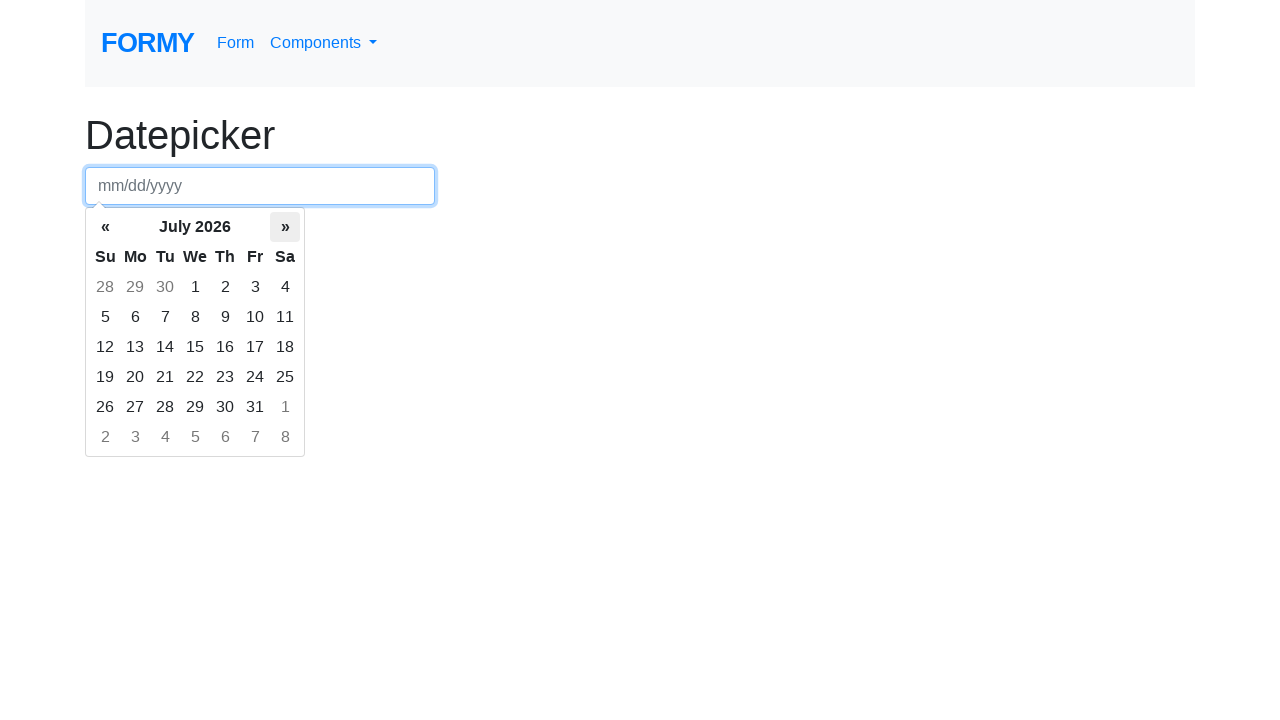

Reached target month/year: July 2026
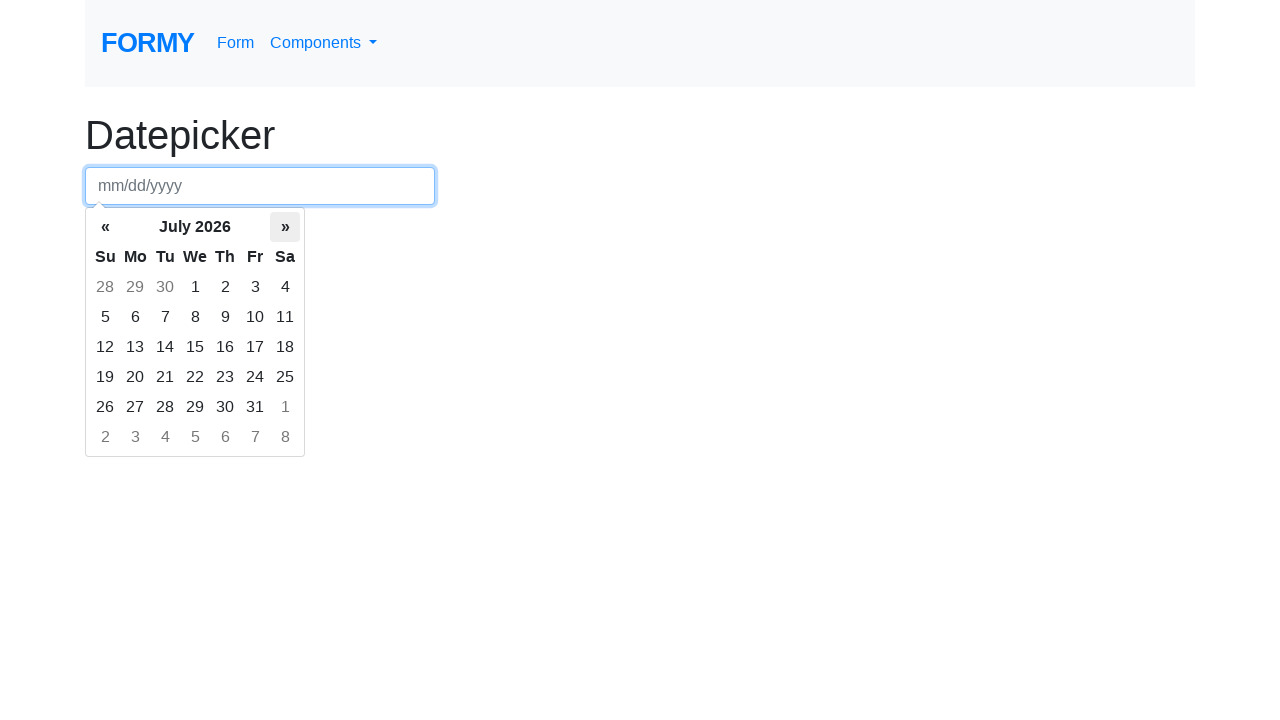

Selected the 14th day from the calendar at (165, 347) on .datepicker-days tbody tr:nth-child(3) td:nth-child(3)
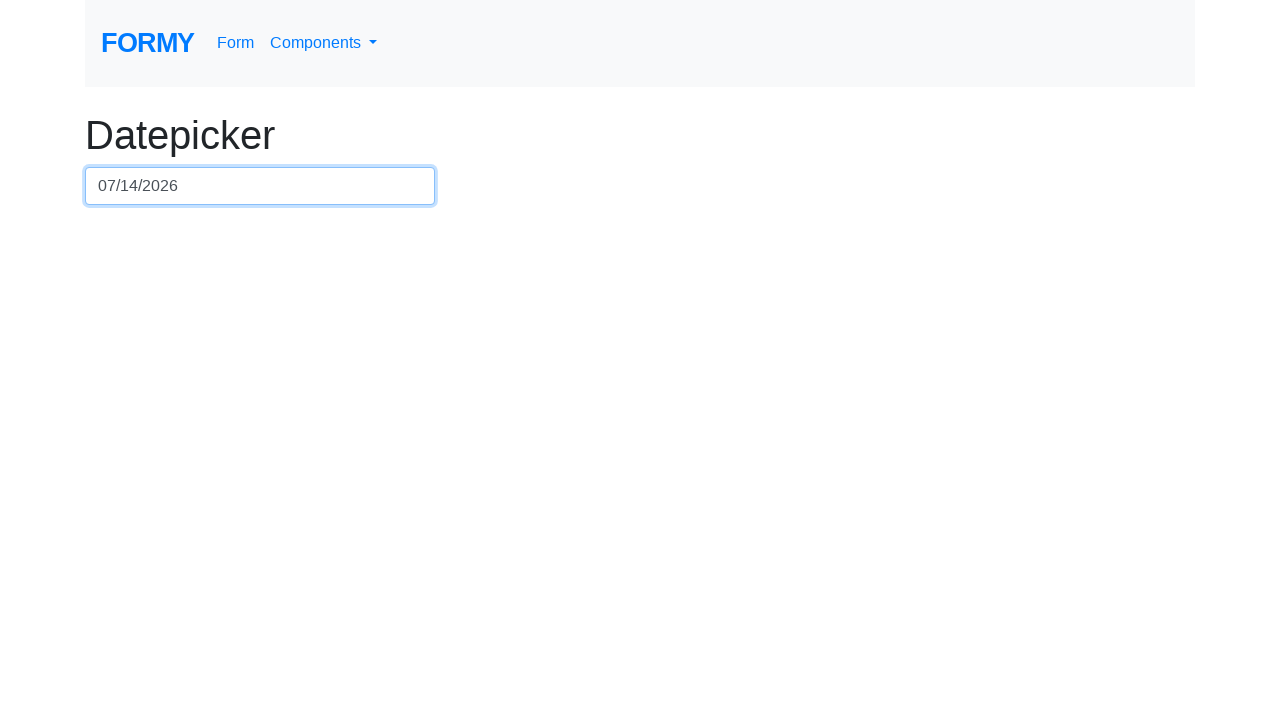

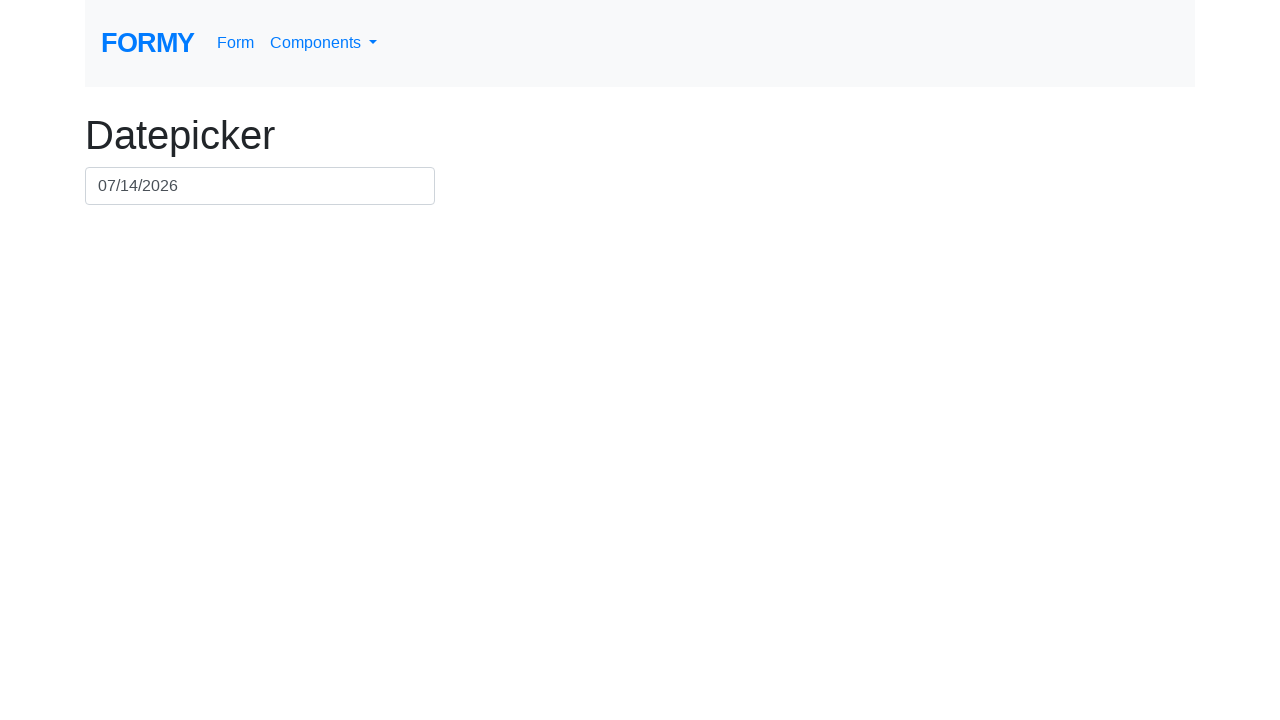